Tests iframe handling by switching to an iframe on W3Schools Try It page, clearing and filling a form with first name and last name, then submitting the form.

Starting URL: https://www.w3schools.com/html/tryit.asp?filename=tryhtml_form_submit

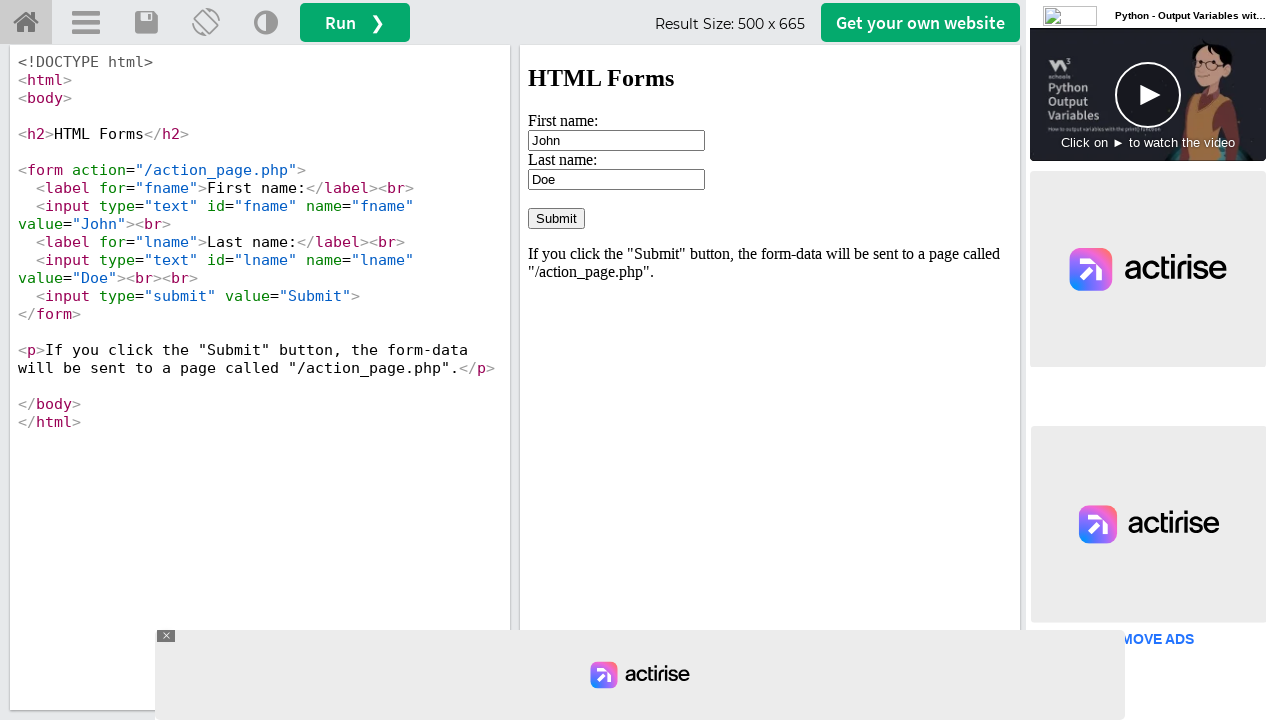

Located iframe with ID 'iframeResult' containing the form
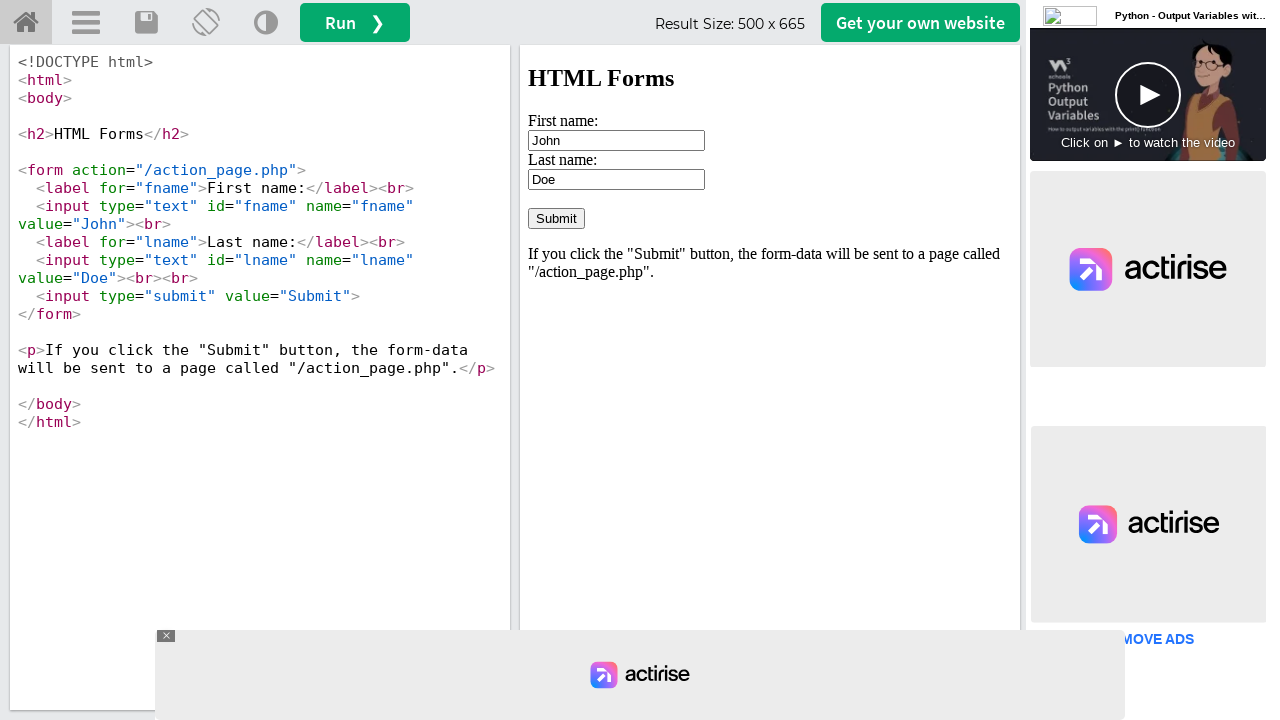

Cleared the first name input field on #iframeResult >> internal:control=enter-frame >> input[name='fname']
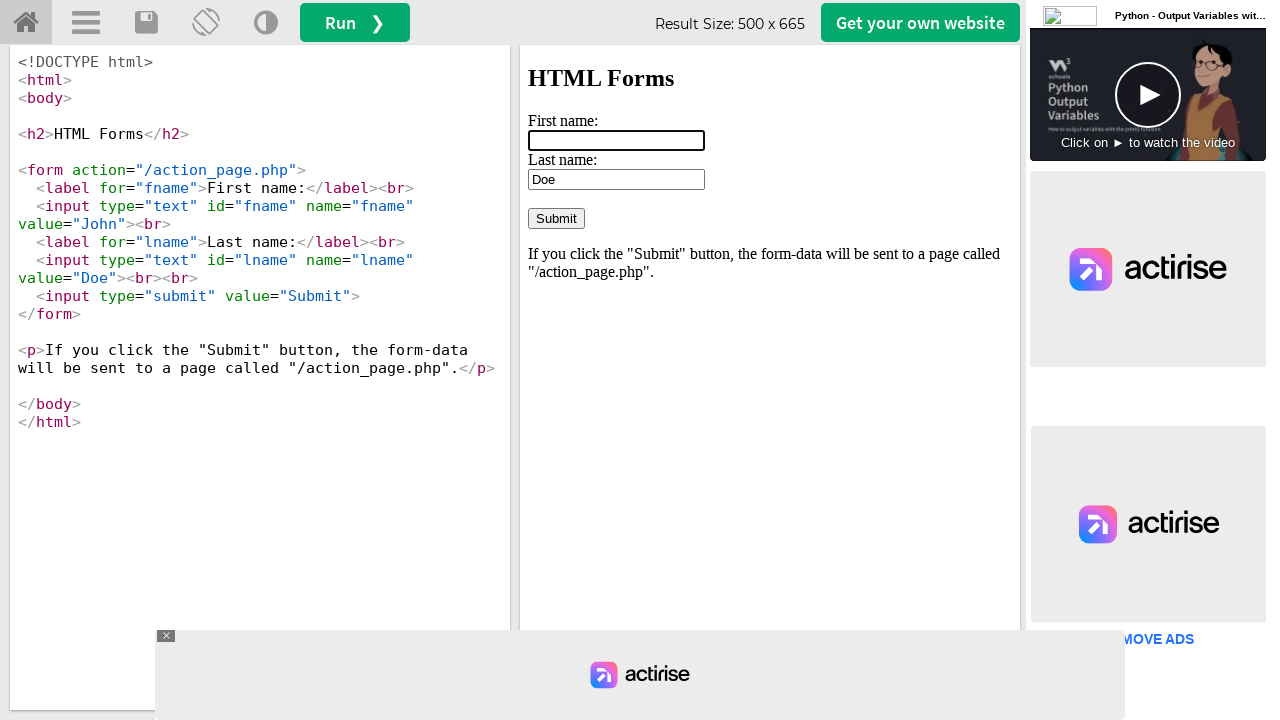

Filled first name field with 'Shahnaz' on #iframeResult >> internal:control=enter-frame >> input[name='fname']
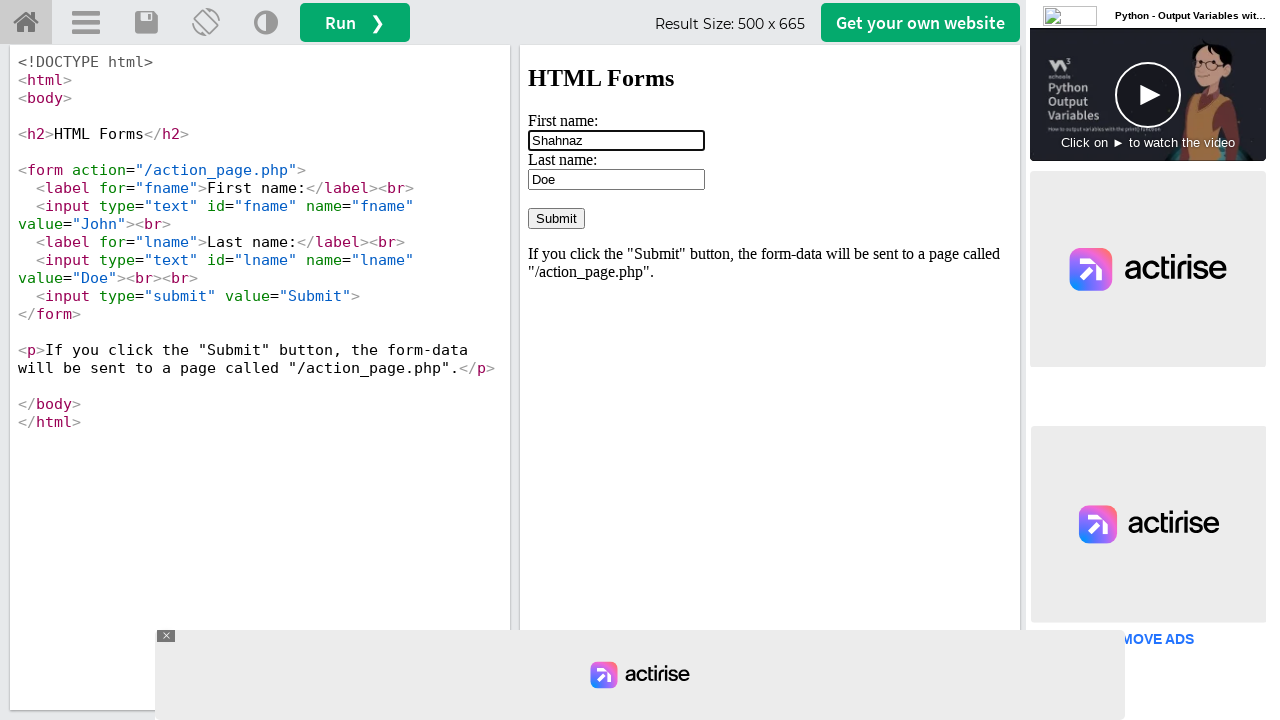

Cleared the last name input field on #iframeResult >> internal:control=enter-frame >> #lname
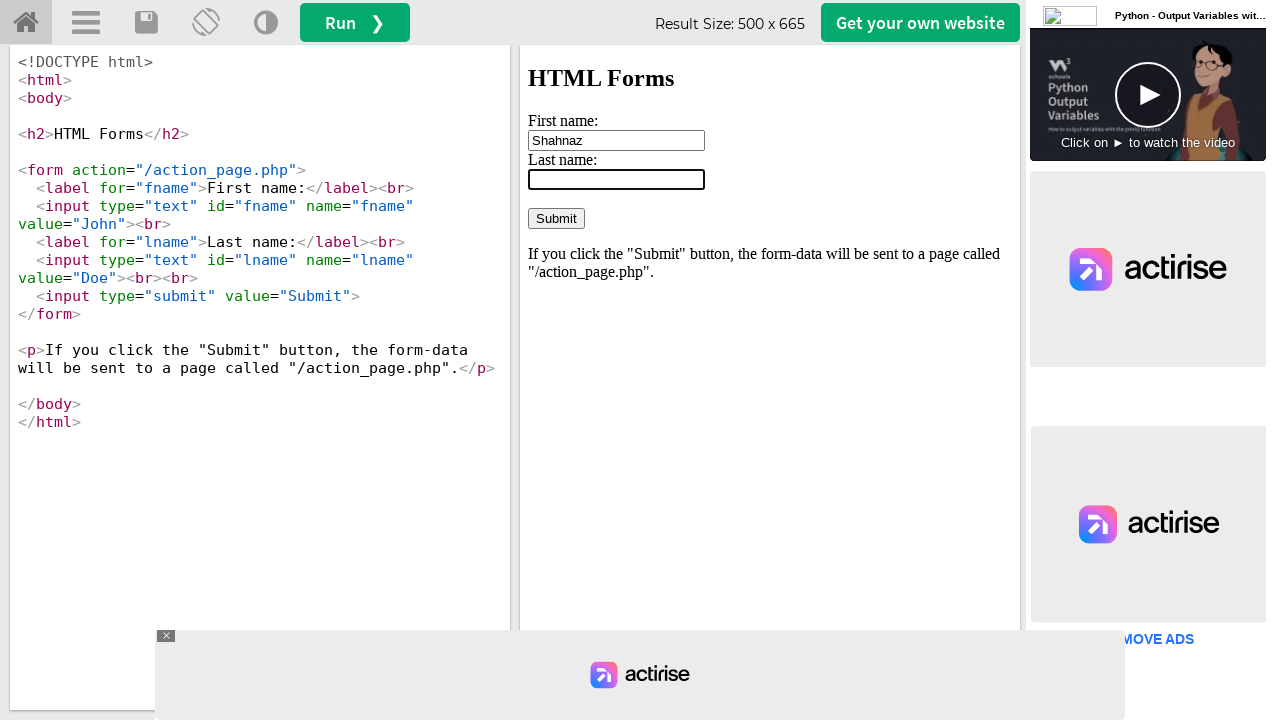

Filled last name field with 'Begum' on #iframeResult >> internal:control=enter-frame >> #lname
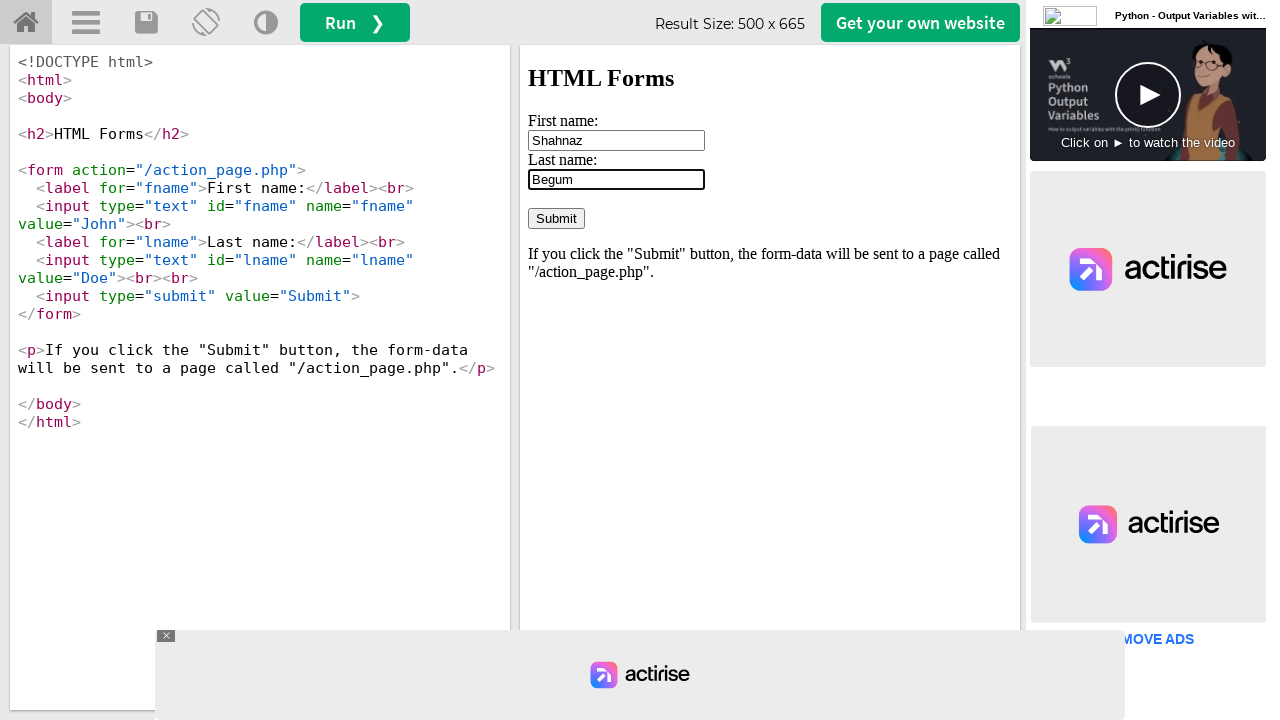

Clicked the Submit button to submit the form at (556, 218) on #iframeResult >> internal:control=enter-frame >> input[value='Submit']
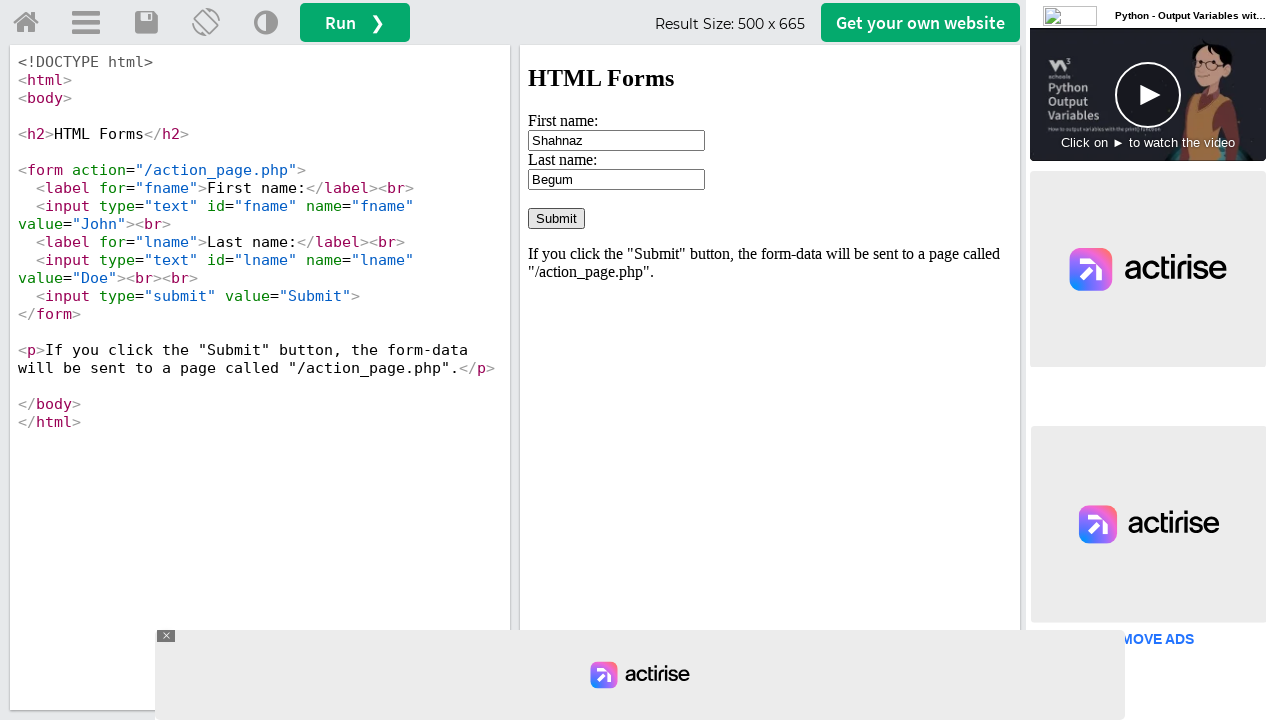

Waited 1000ms for form submission to complete
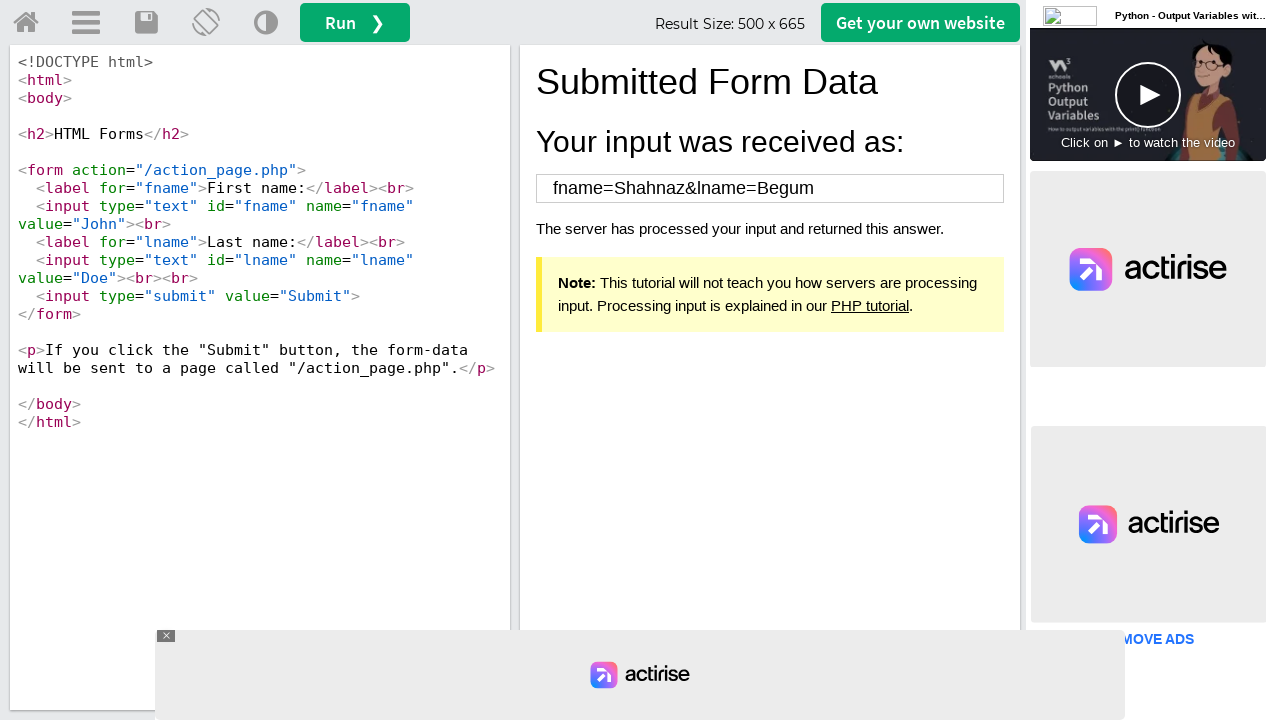

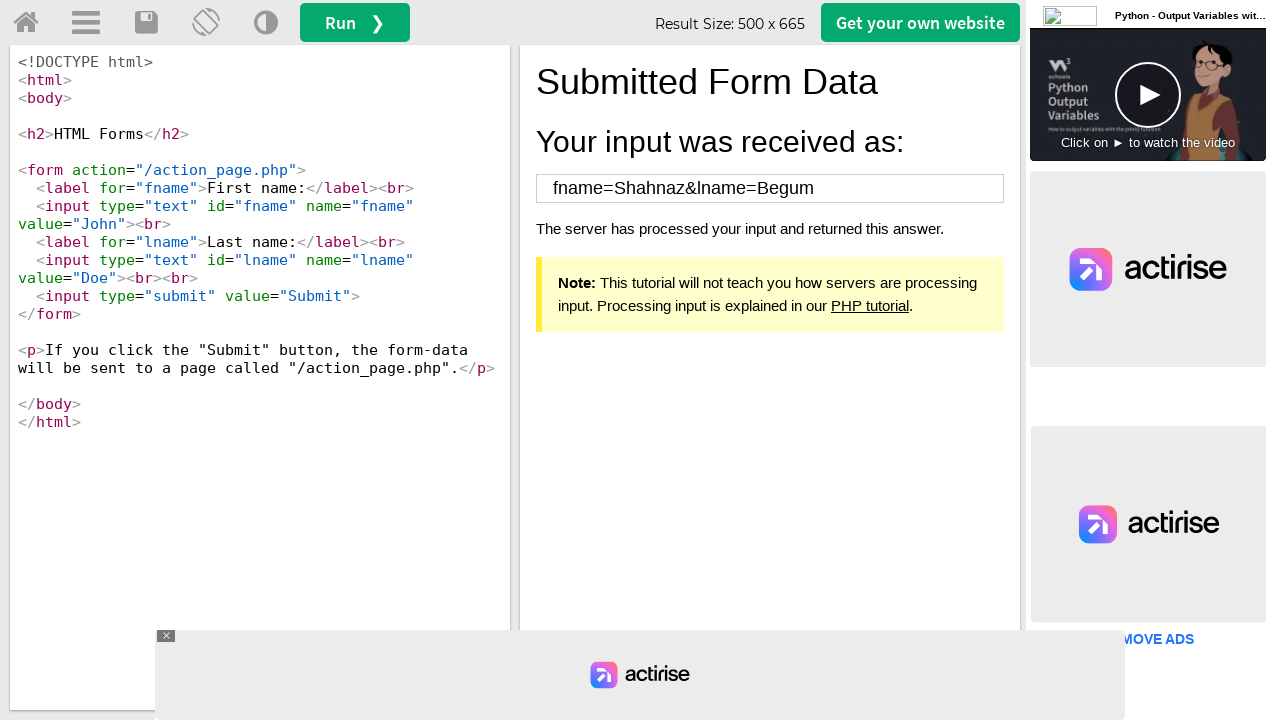